Tests product search functionality by searching for "carrot" and verifying that relevant products are displayed in the results

Starting URL: https://rahulshettyacademy.com/seleniumPractise/#/

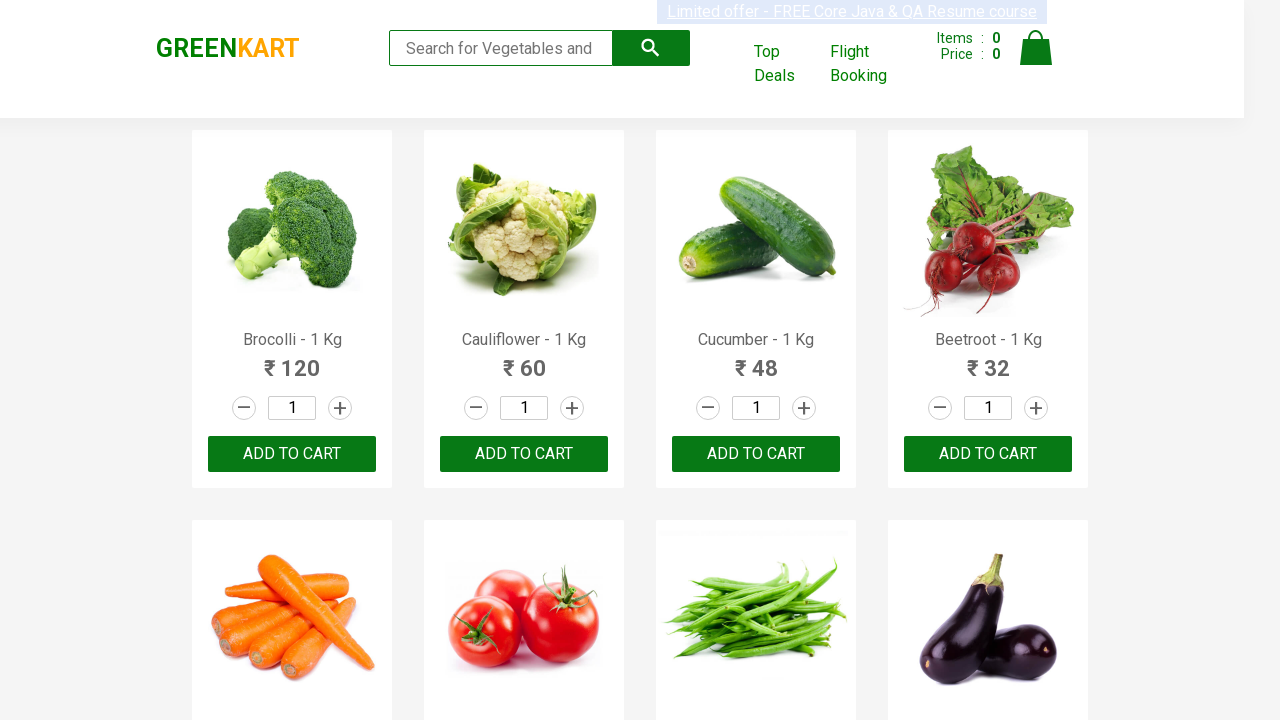

Filled search box with 'carrot' on .search-keyword
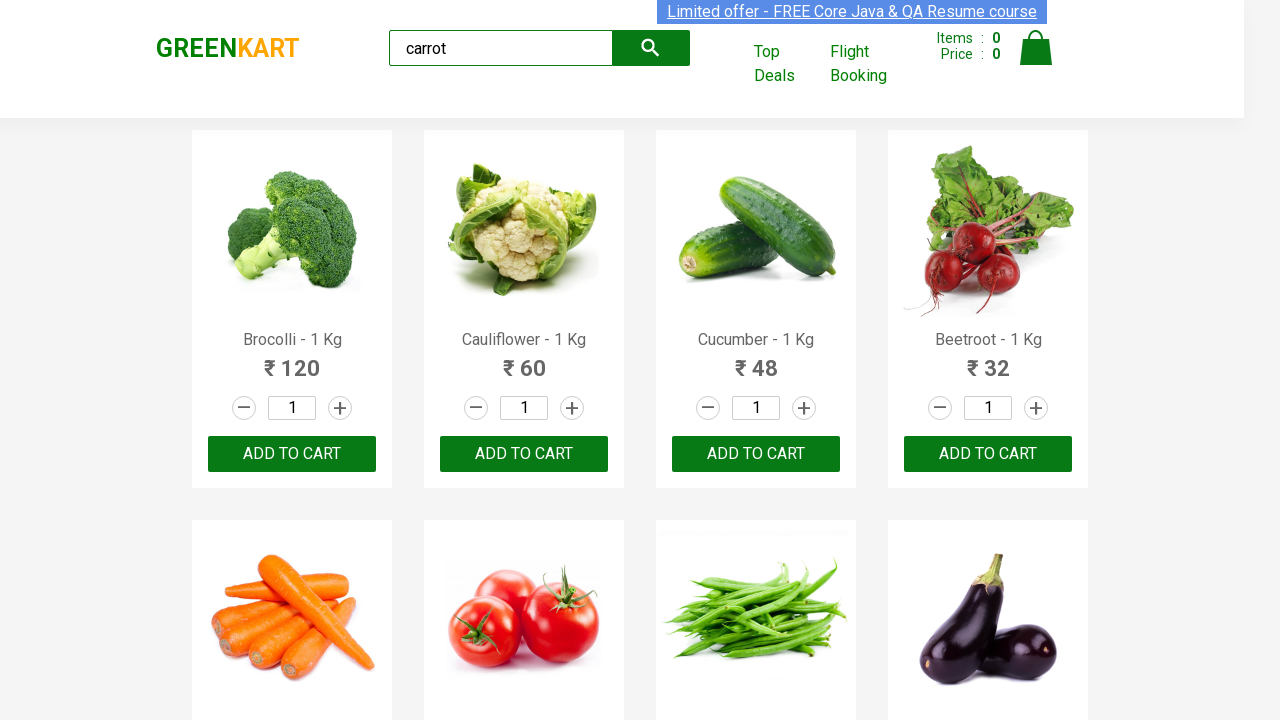

Clicked search button to initiate product search at (651, 48) on .search-button
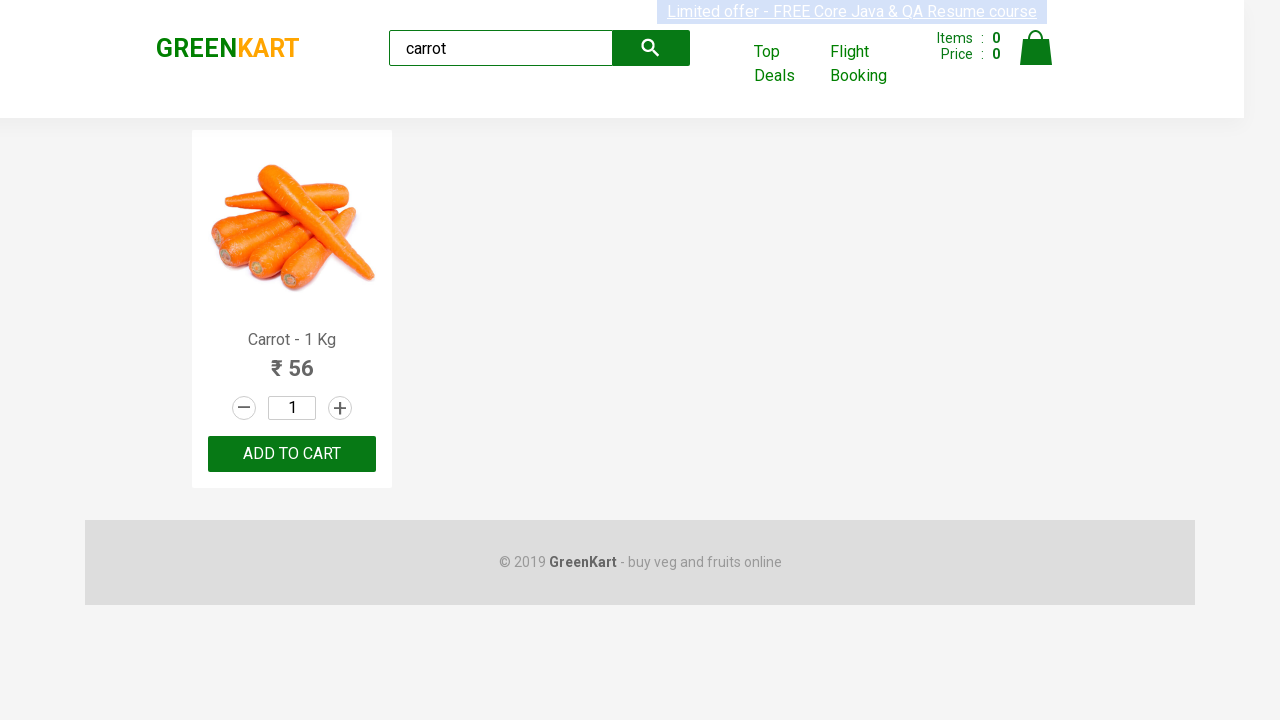

Search results loaded - products are now visible
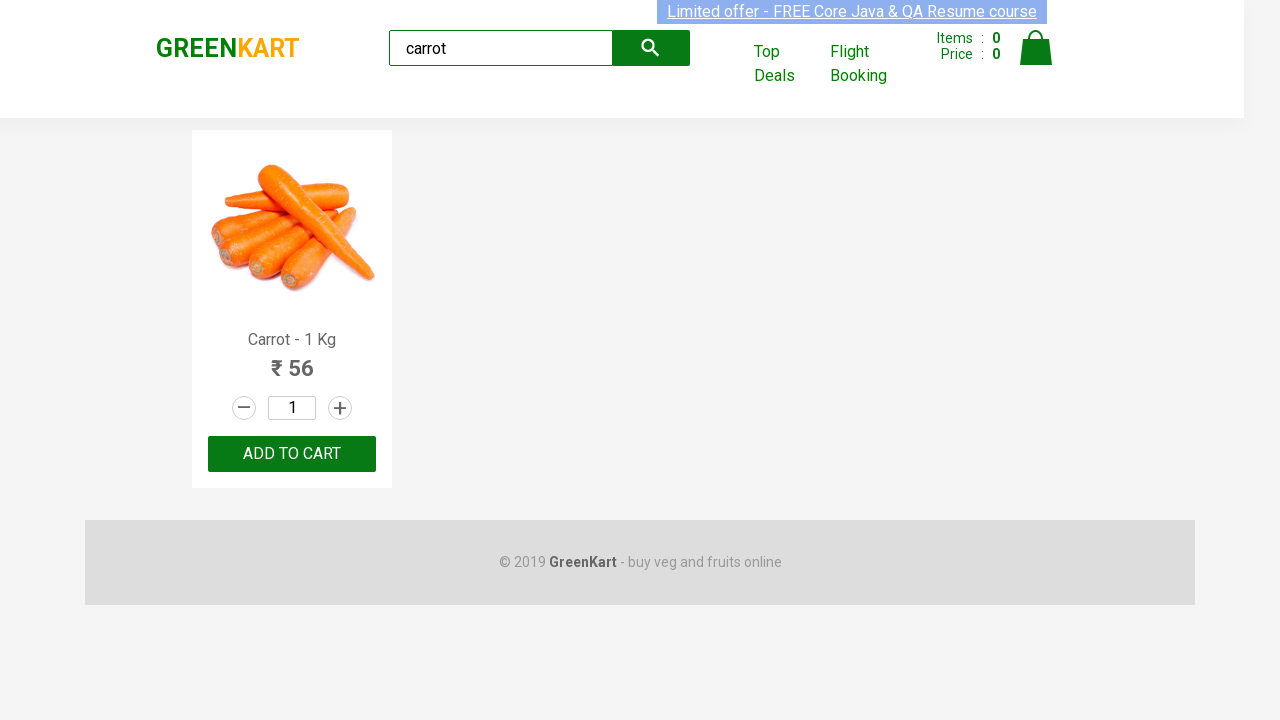

Verified that at least one product is displayed in search results
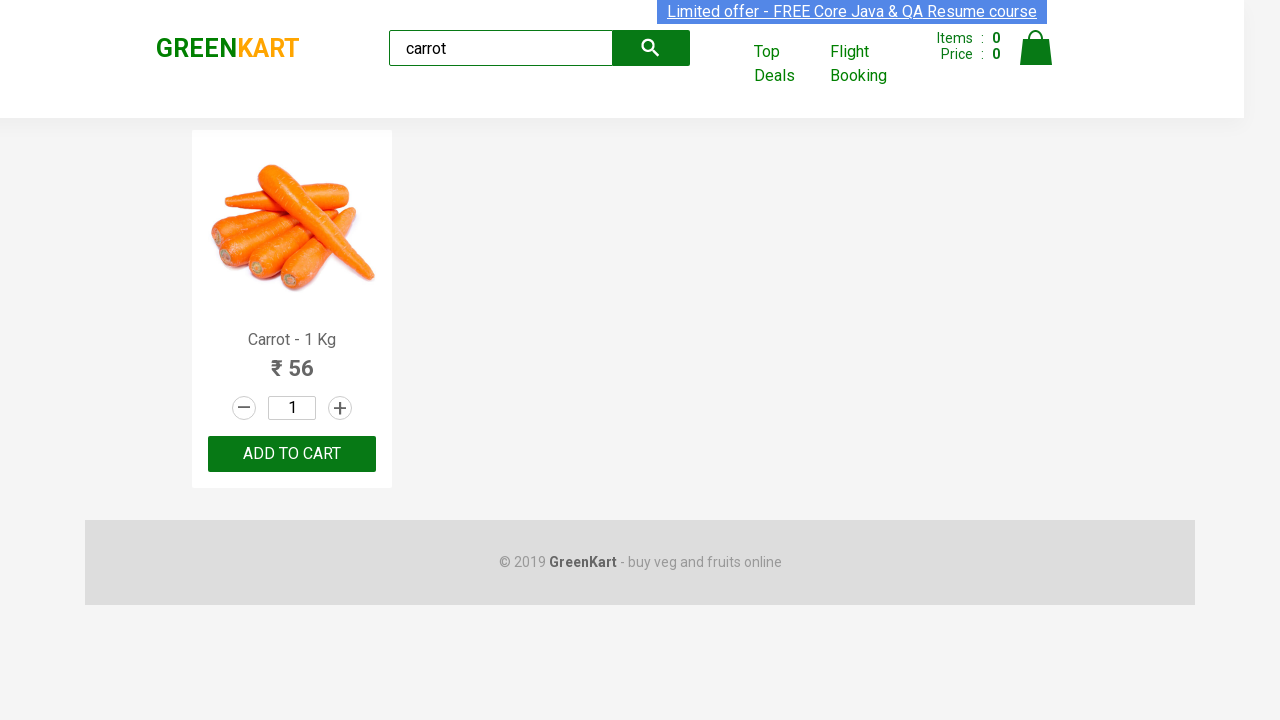

Verified first product name contains 'Carrot': Carrot - 1 Kg
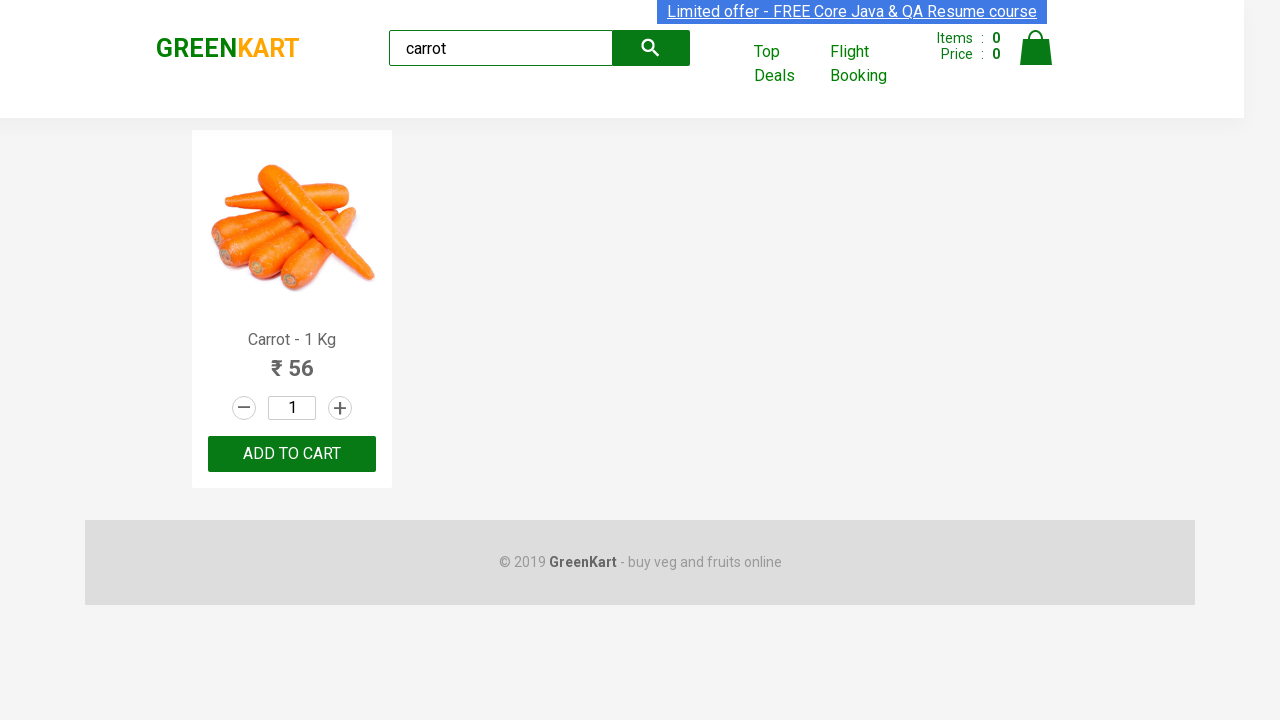

Verified product image is visible
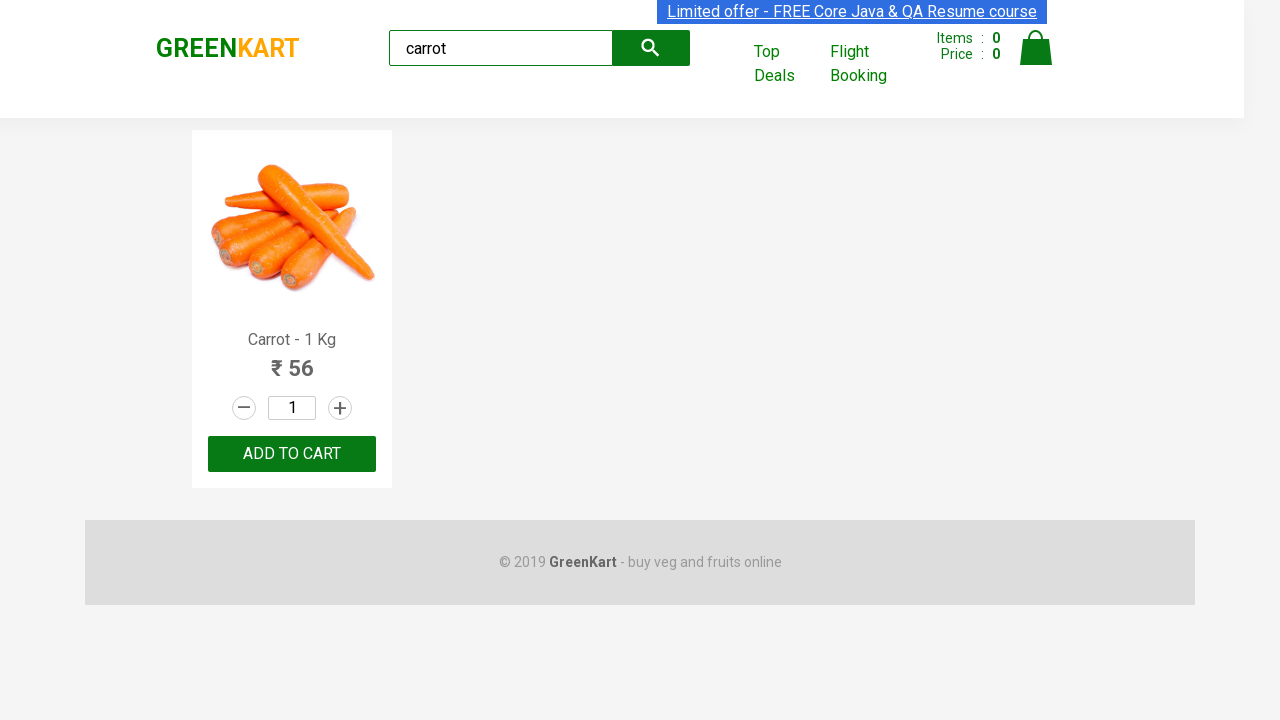

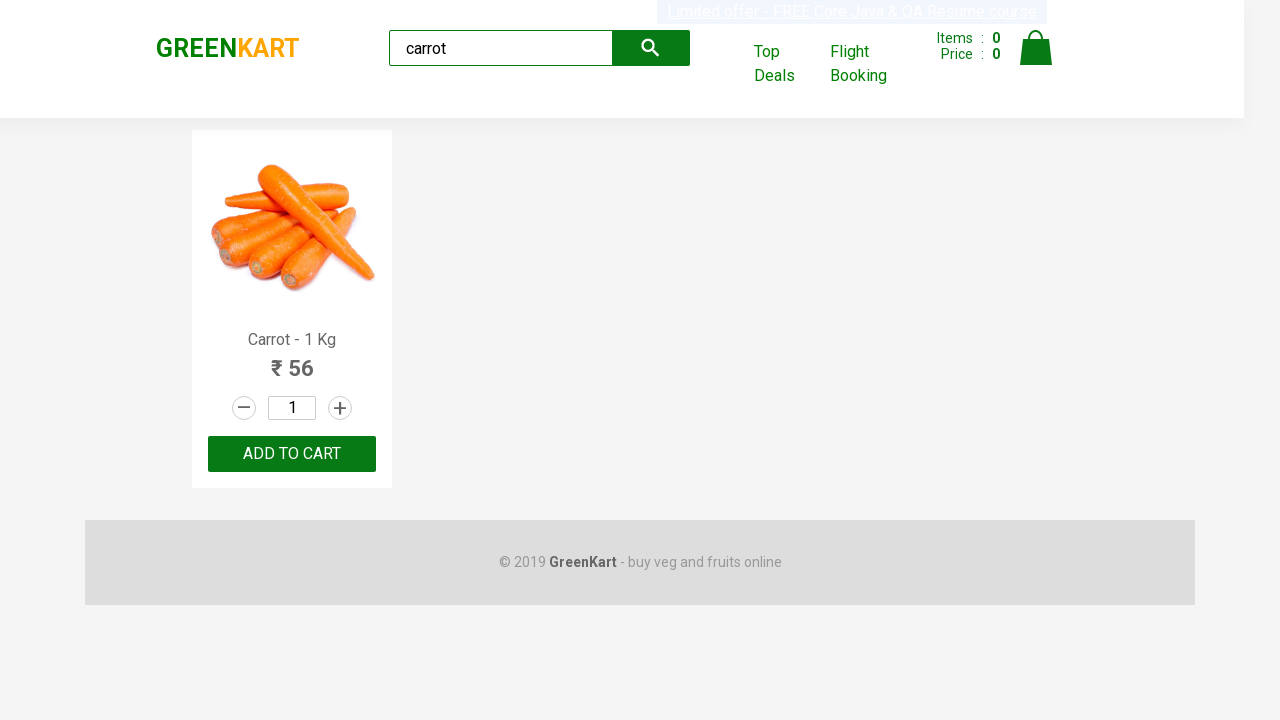